Tests a math quiz page by reading two numbers displayed on the page, calculating their sum, selecting the correct answer from a dropdown, and submitting the form.

Starting URL: http://suninjuly.github.io/selects1.html

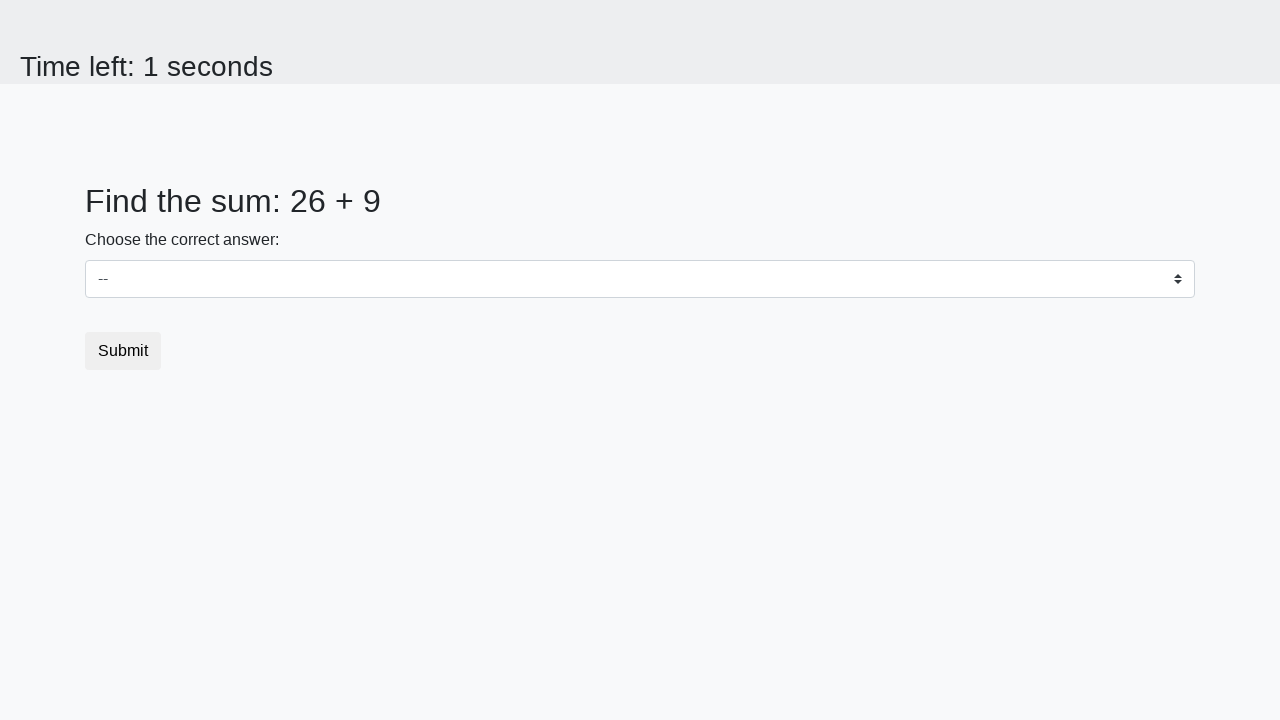

Executed JavaScript to change page title to 'Script executing'
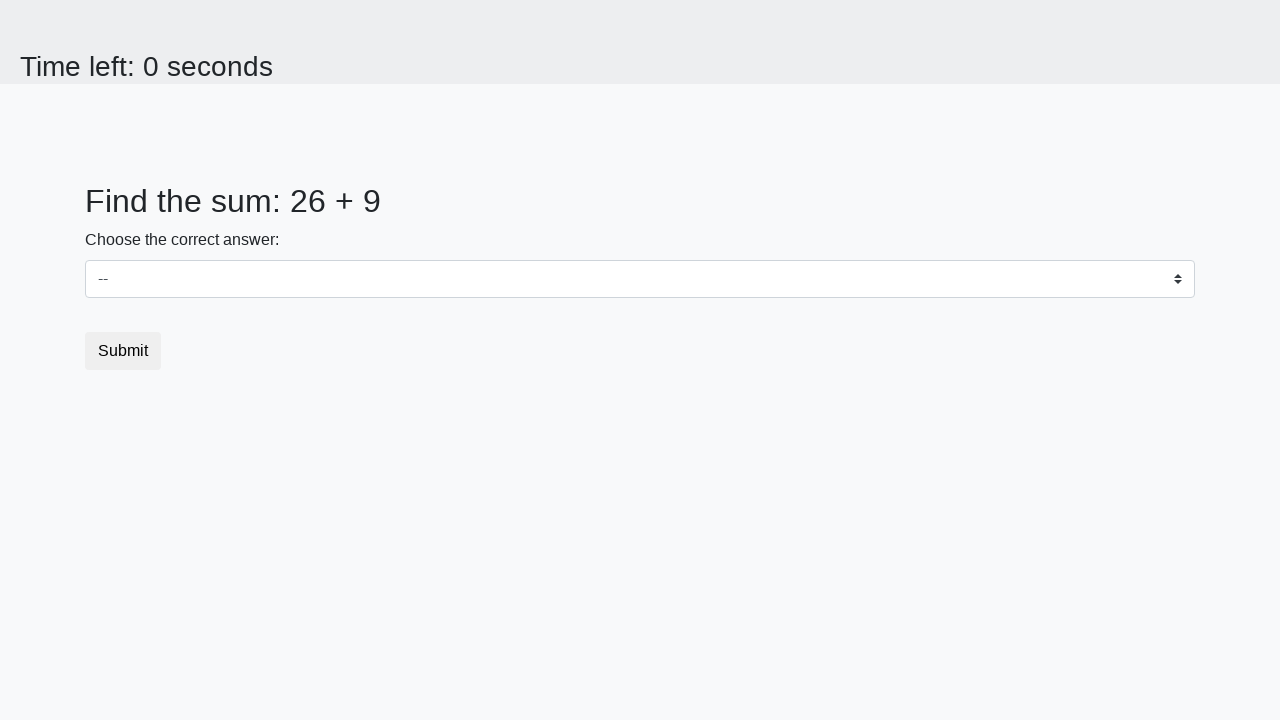

Read first number from #num1 element
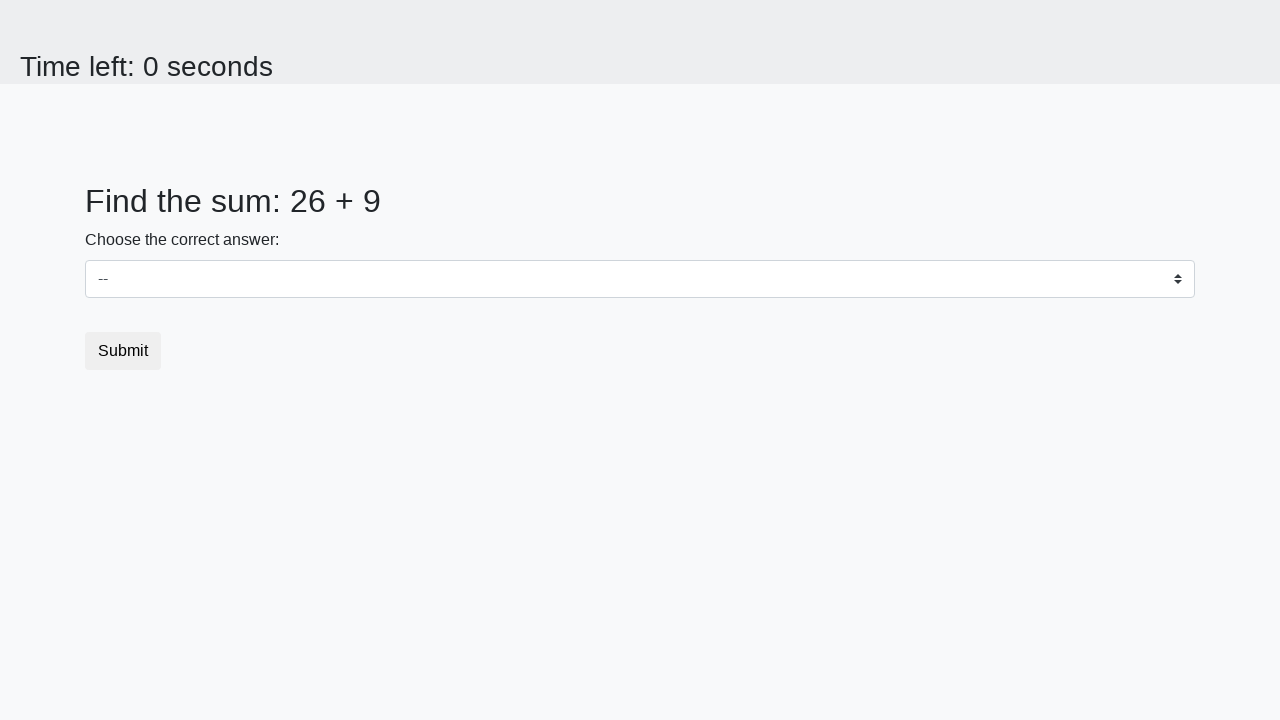

Read second number from #num2 element
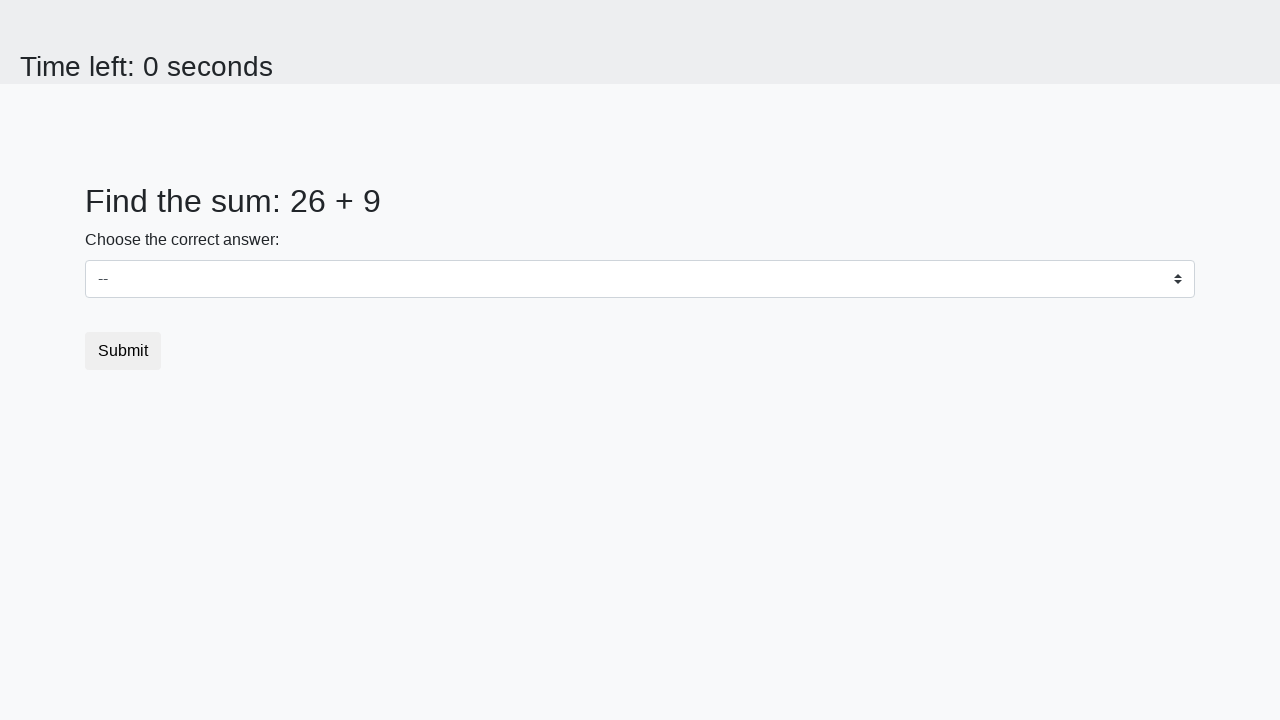

Calculated sum: 26 + 9 = 35
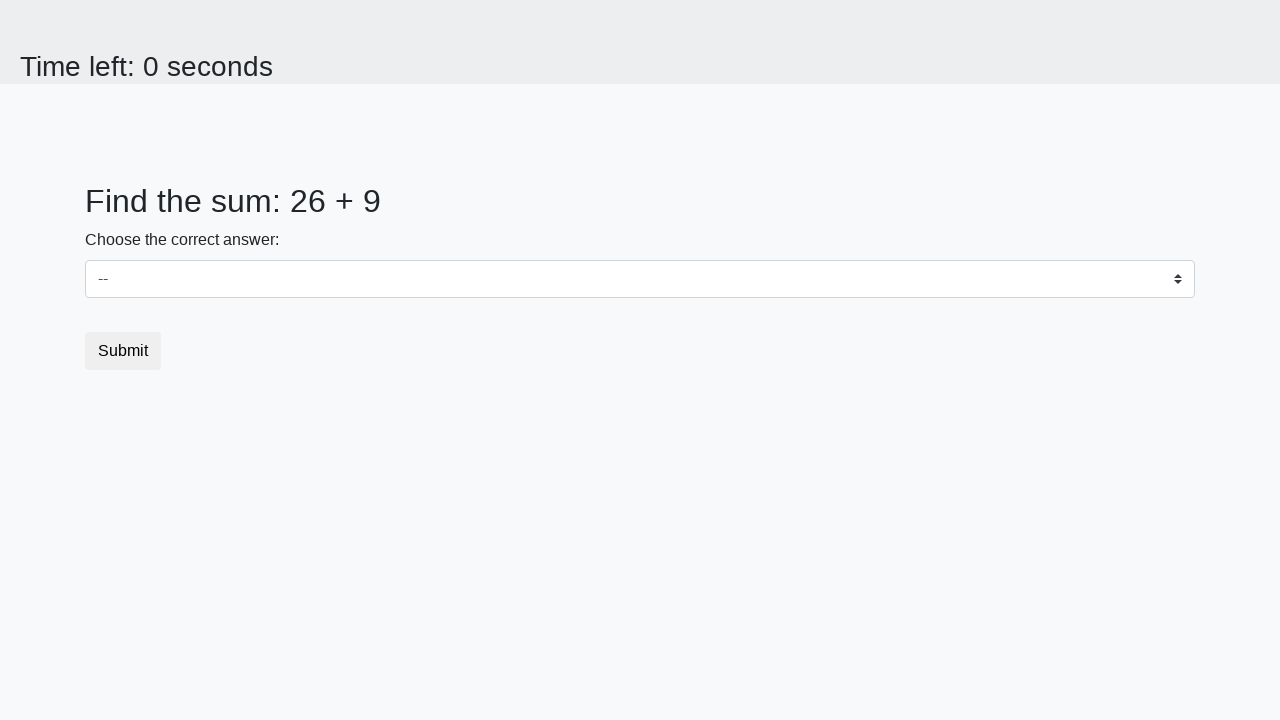

Selected correct answer 35 from dropdown on select
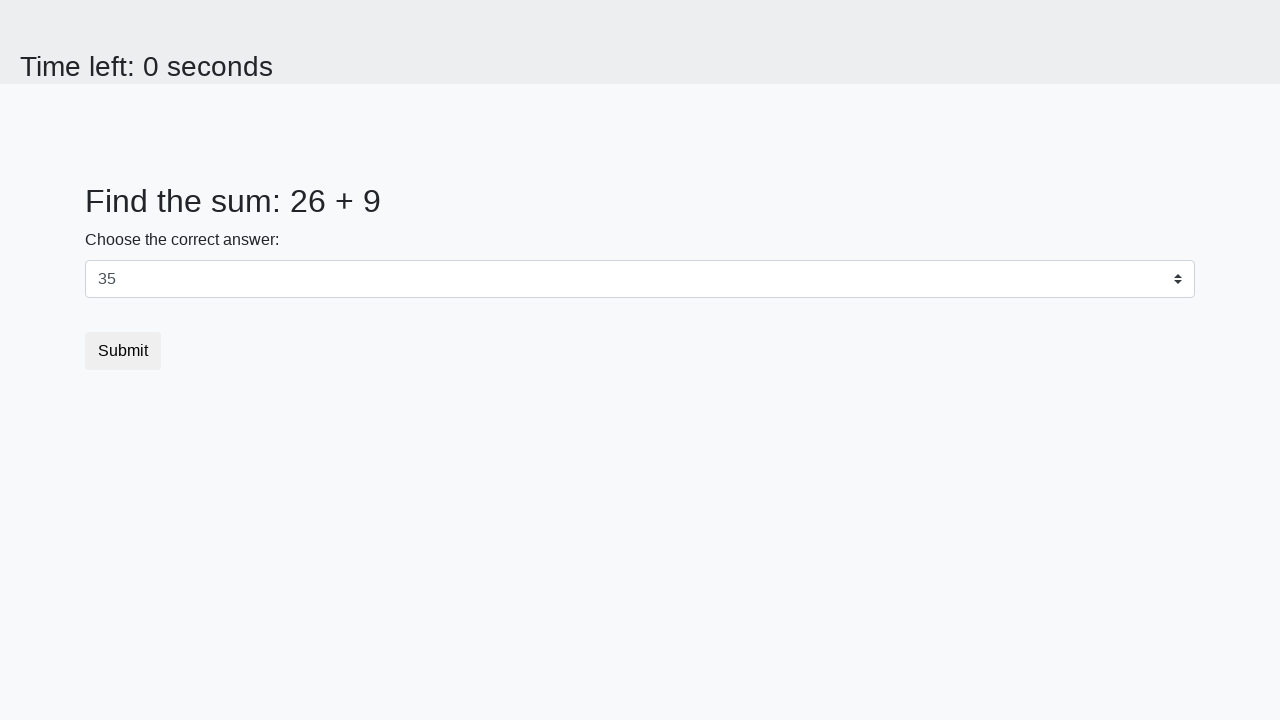

Clicked submit button to submit the form at (123, 351) on button
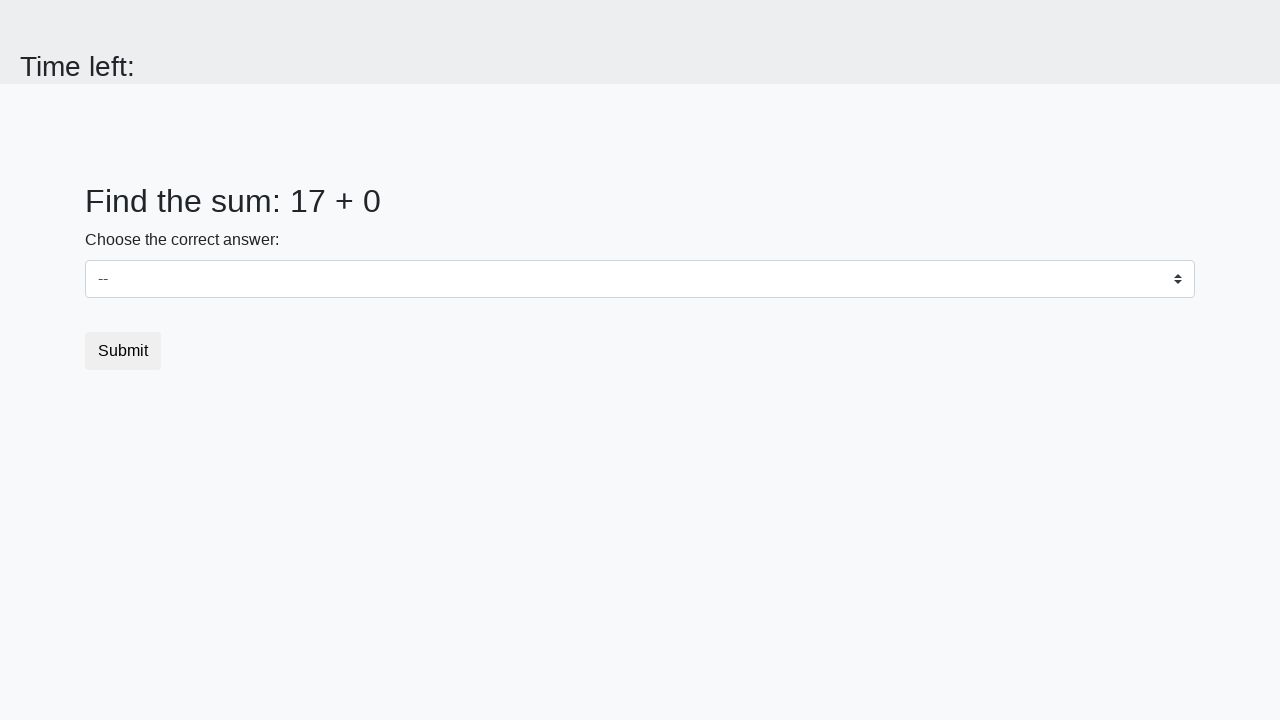

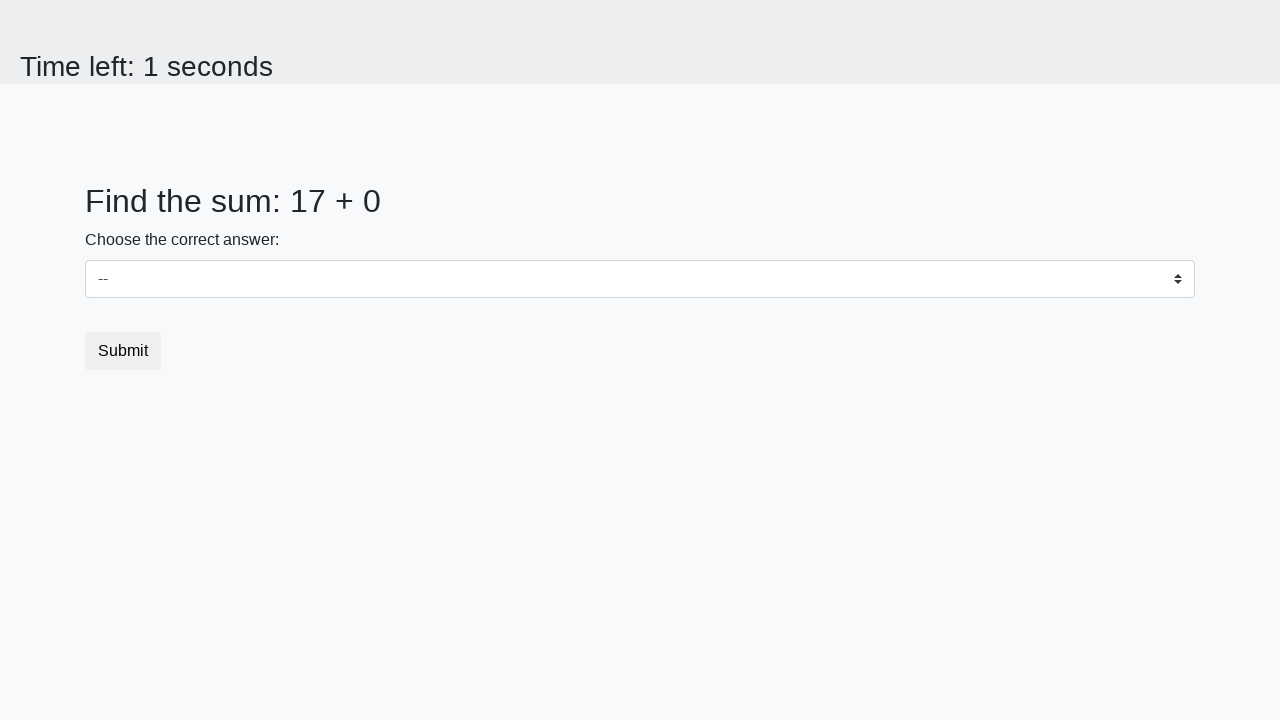